Navigates through multiple study and international pages on the Flinders University website

Starting URL: https://www.flinders.edu.au/study

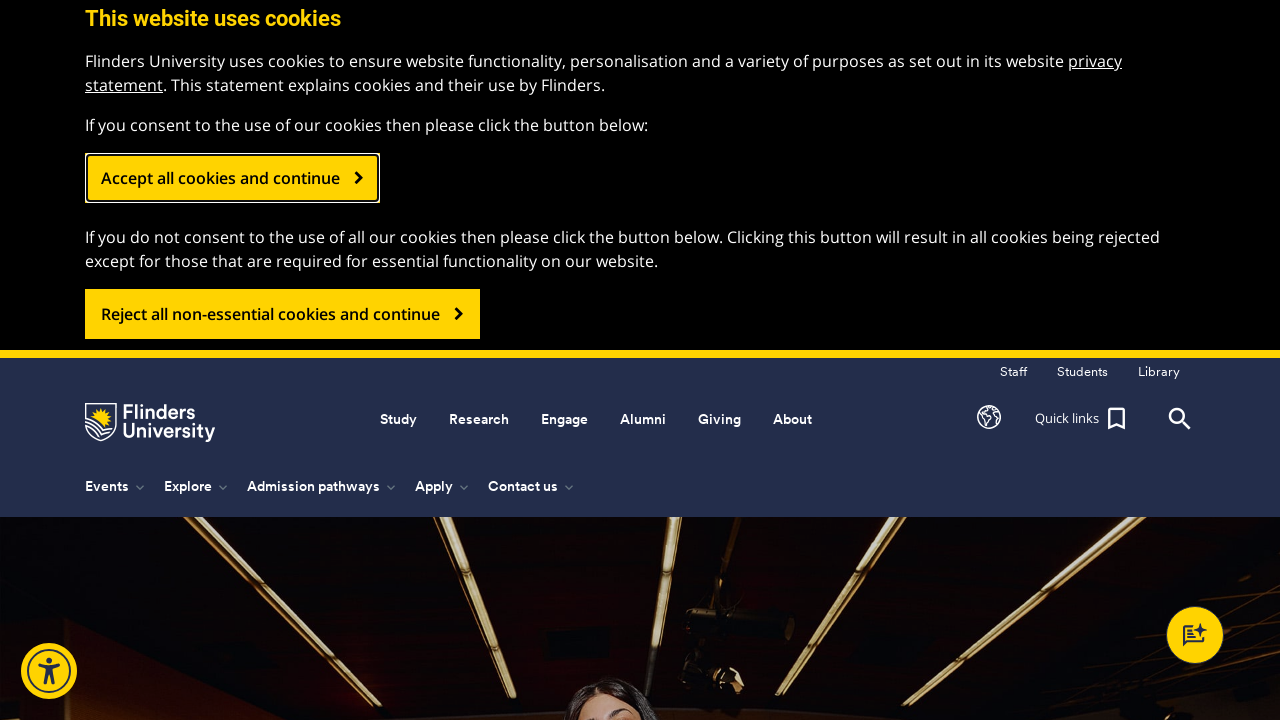

Navigated to Flinders University Study Arts page
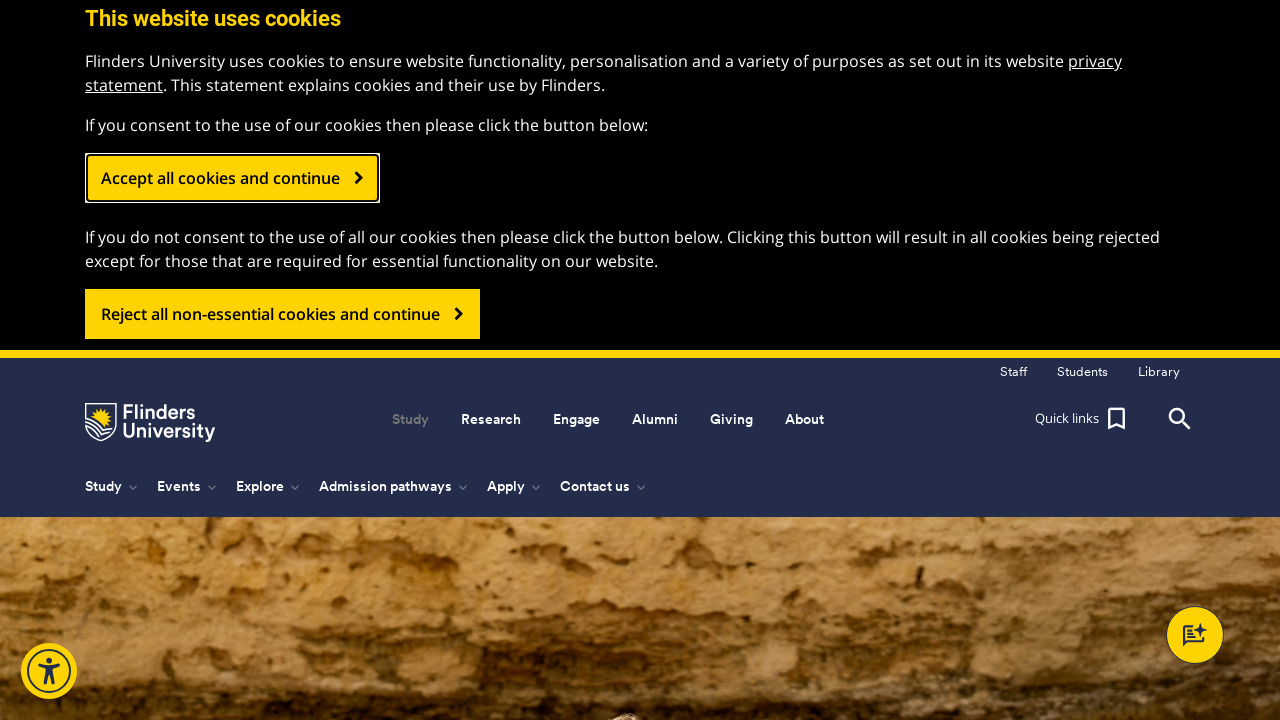

Navigated to Flinders University Study Business Commerce Management page
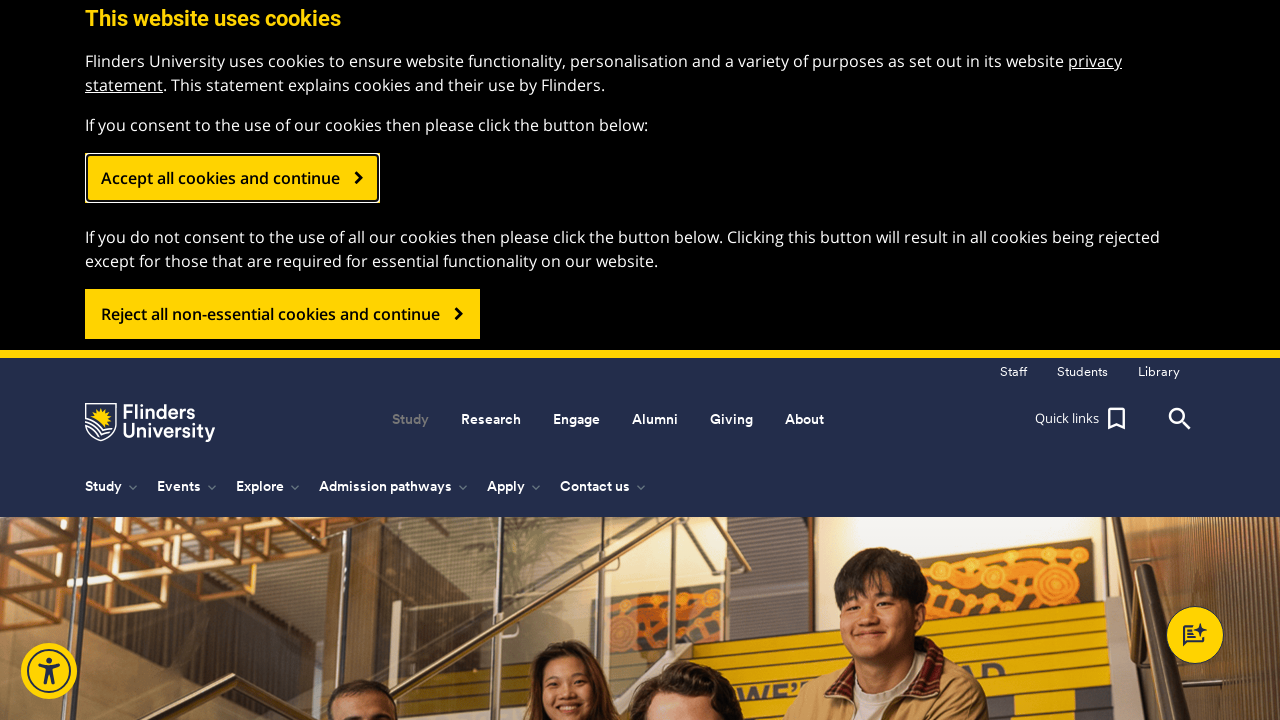

Navigated to Flinders University International page
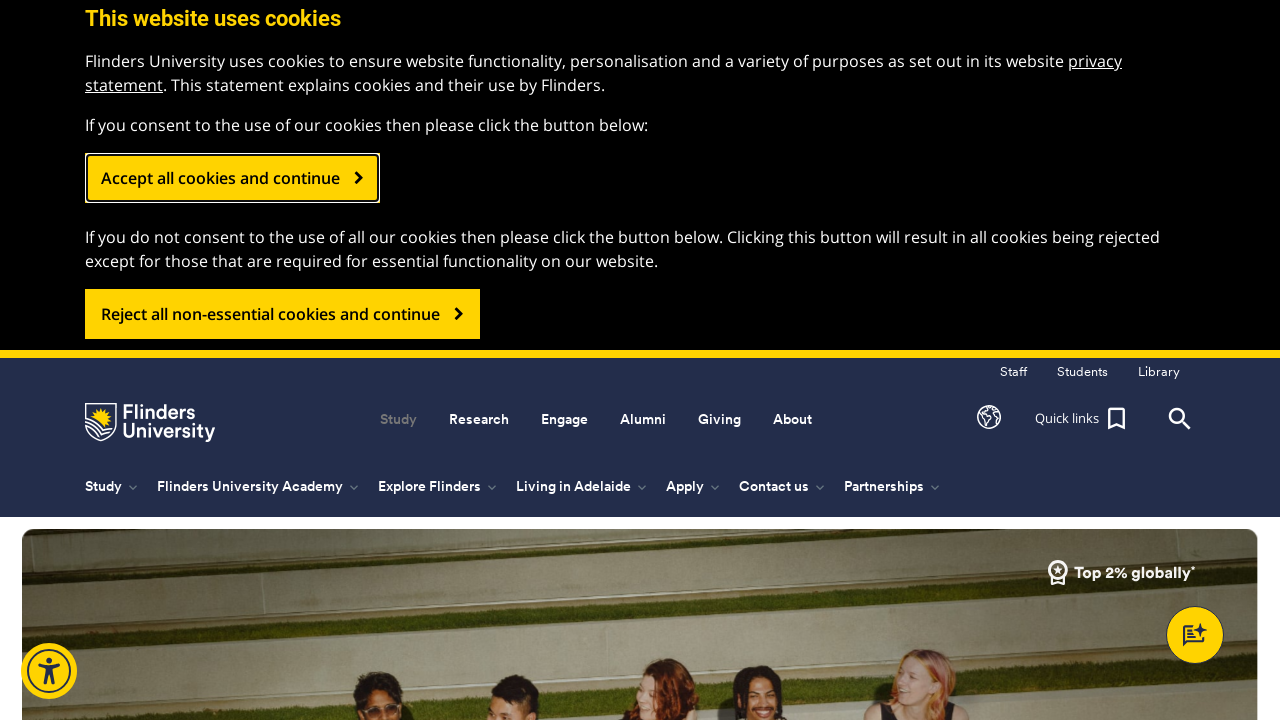

Navigated to Flinders University International Arts page
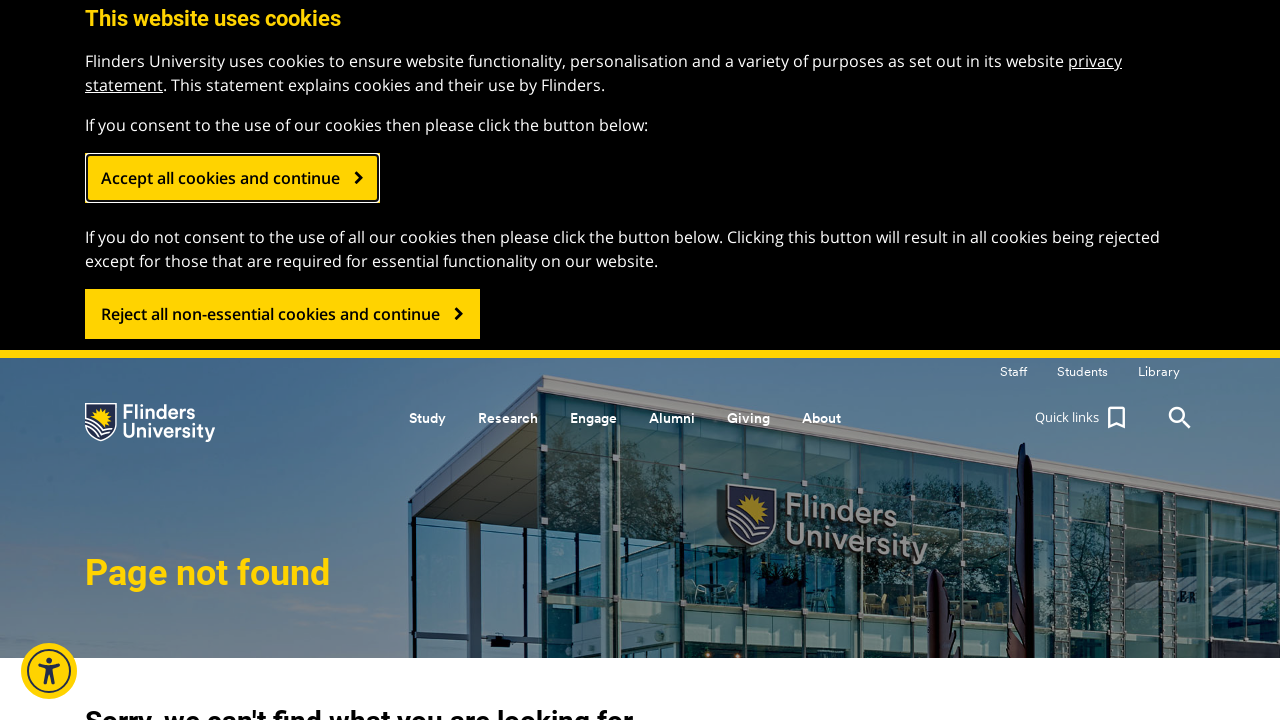

Navigated to Flinders University International Business Commerce Management page
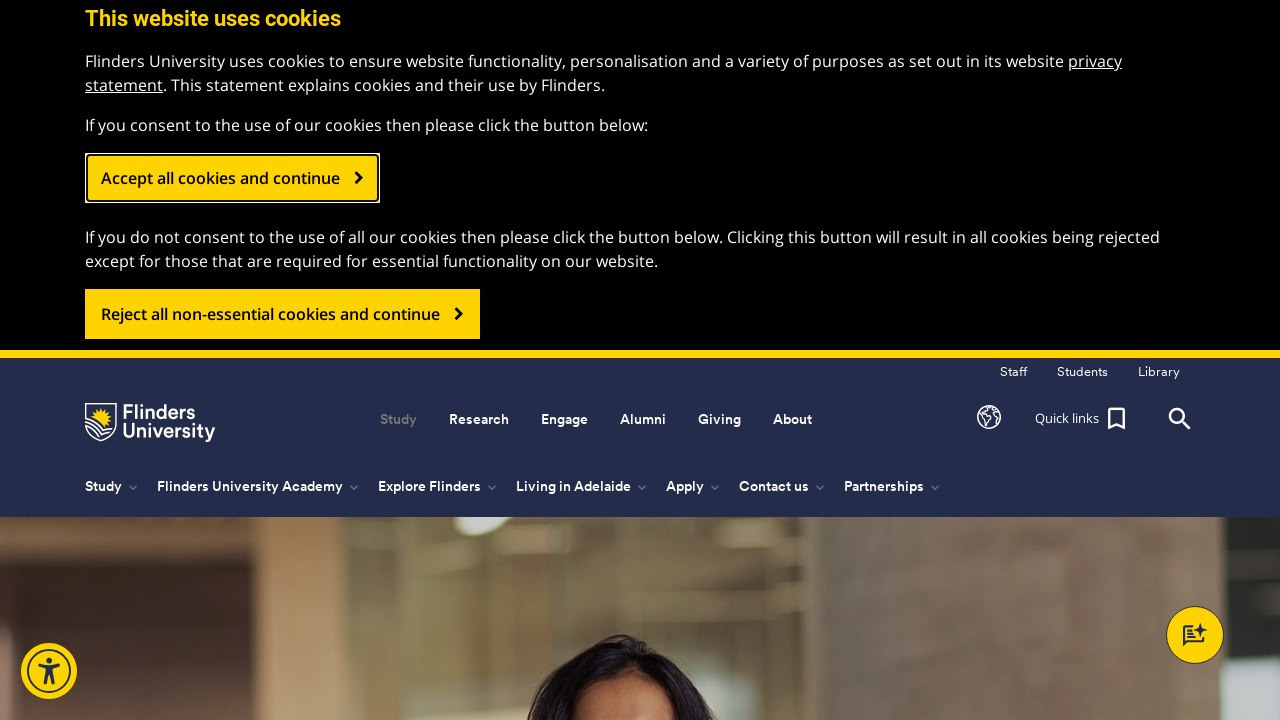

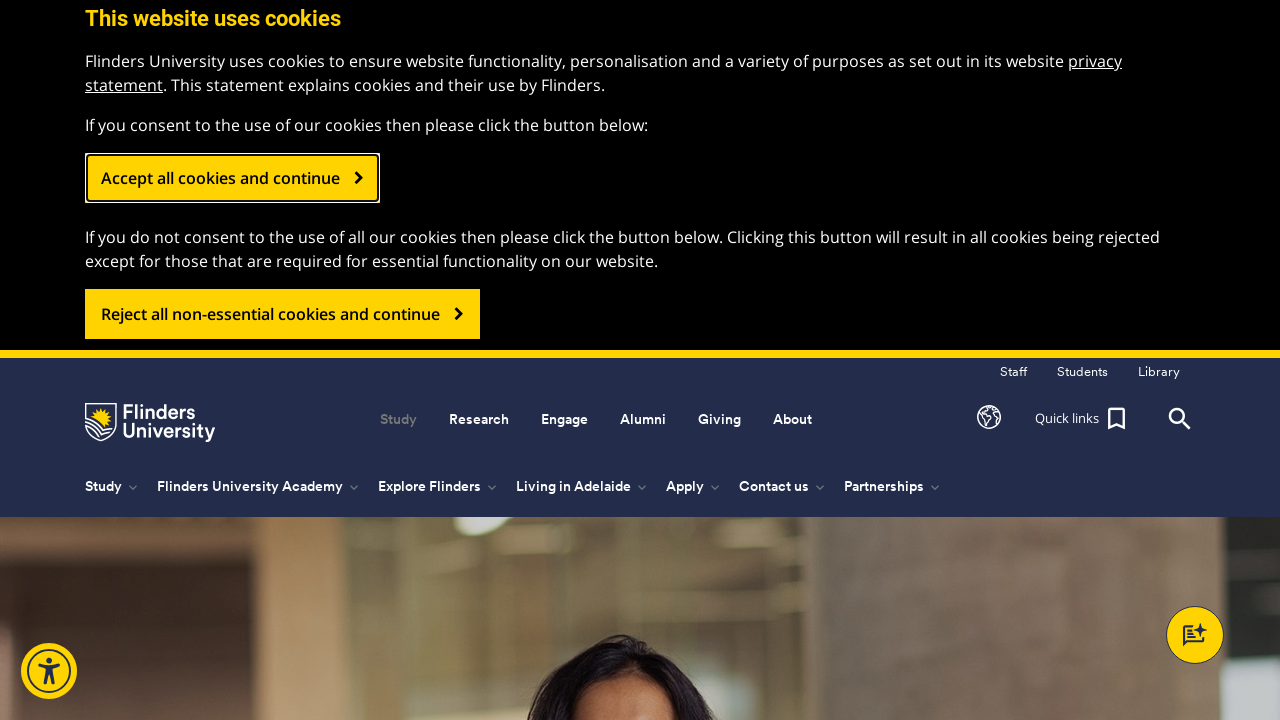